Tests form handling by adding a todo item and then clicking its checkbox to mark it as completed.

Starting URL: https://demo.playwright.dev/todomvc

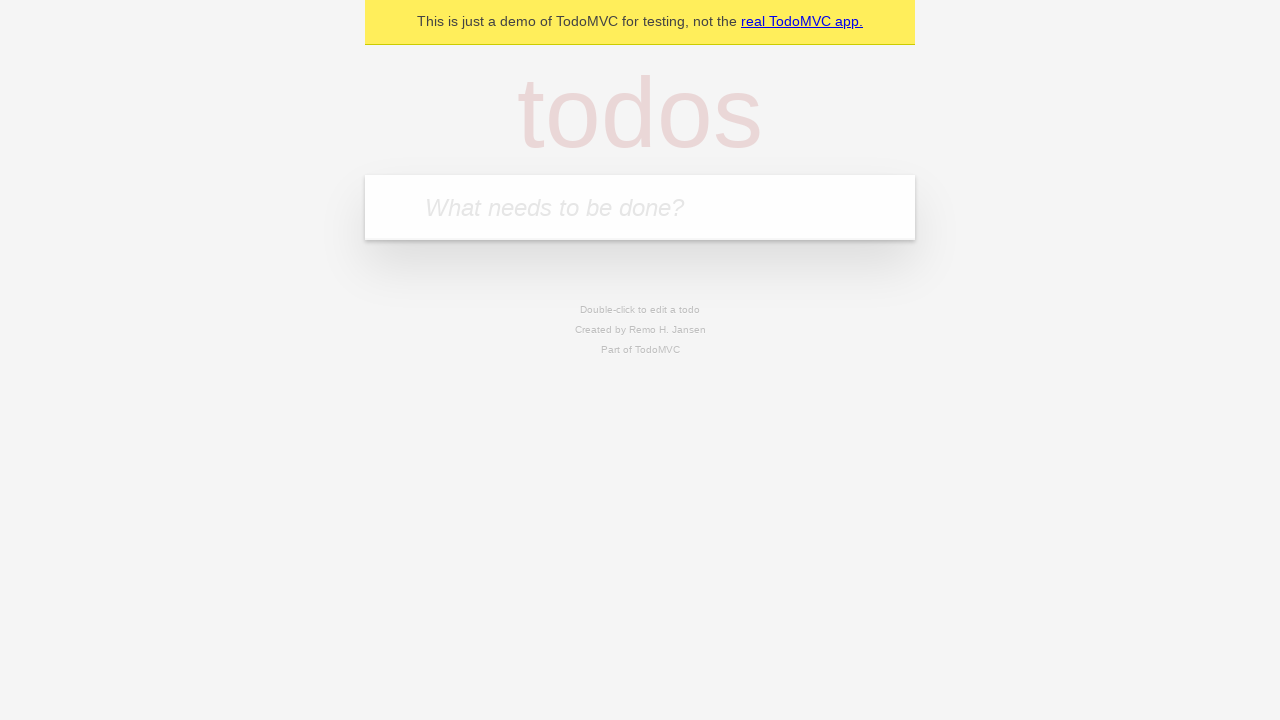

Filled todo input field with 'John Doe' on [placeholder="What needs to be done?"]
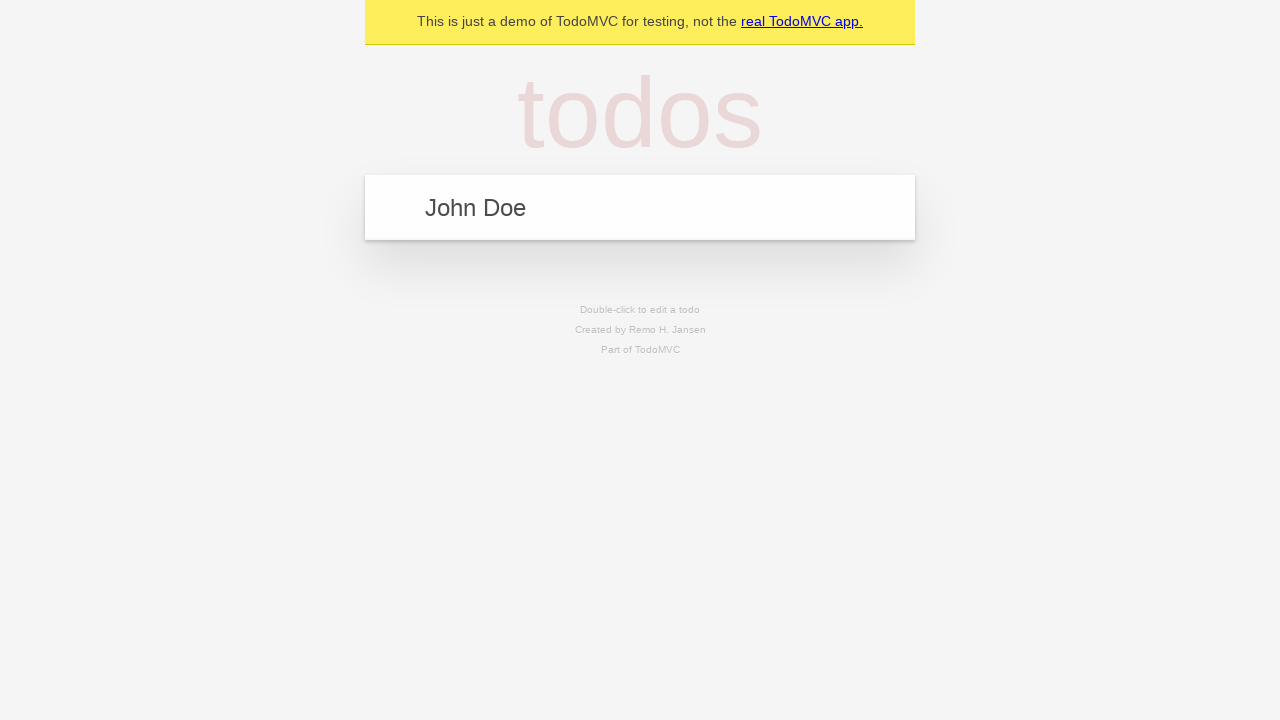

Pressed Enter to submit the todo item on [placeholder="What needs to be done?"]
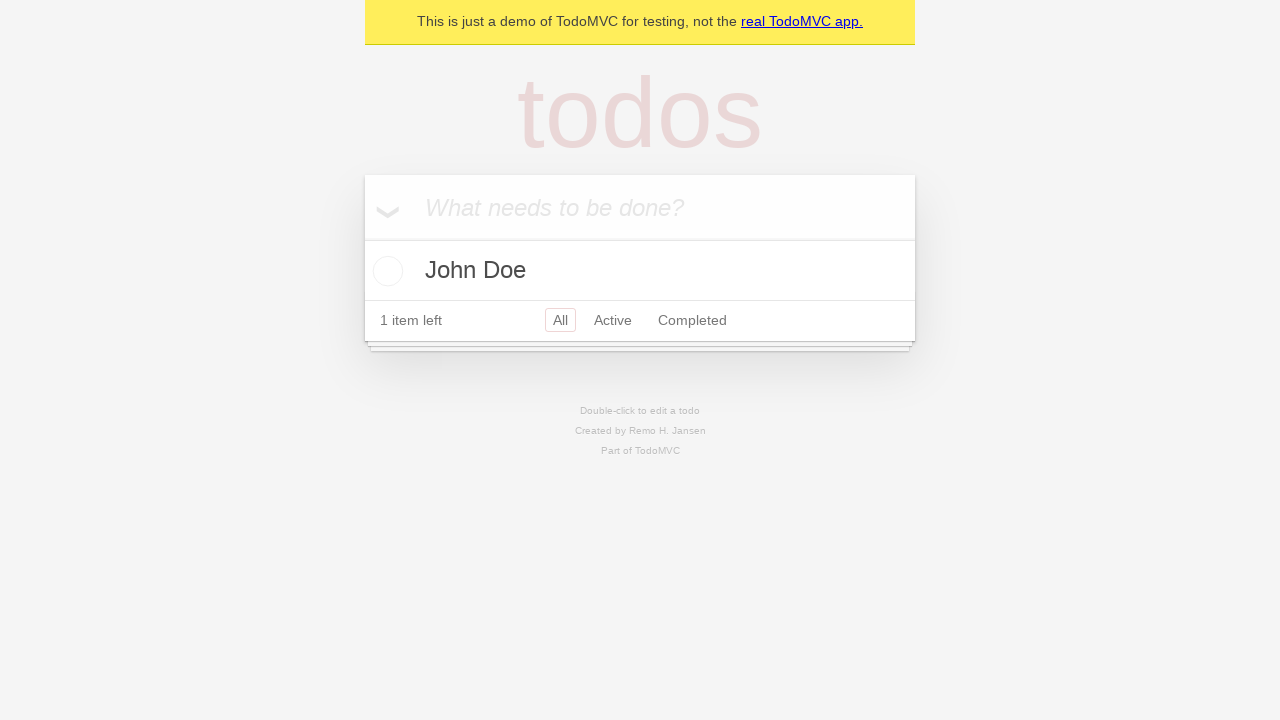

Clicked checkbox to mark todo as completed at (385, 271) on .toggle
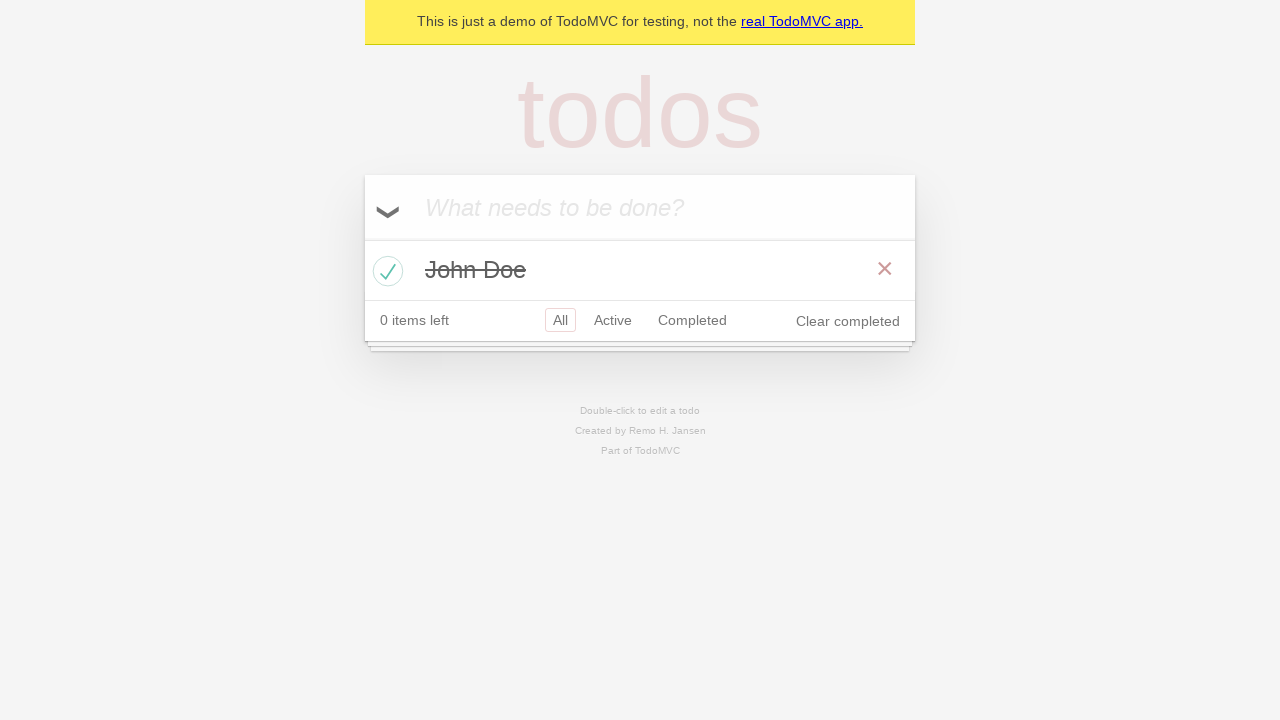

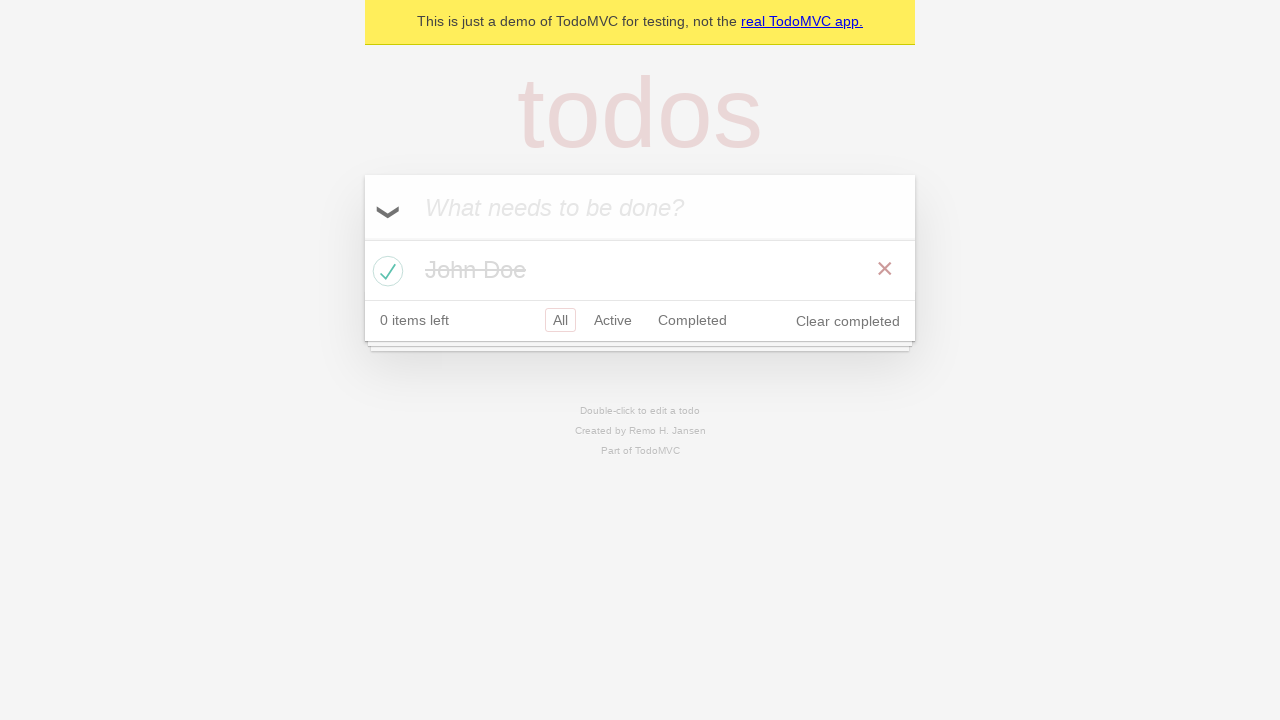